Tests Google Translate by entering a multi-line text in Malay language into the translation input field

Starting URL: https://translate.google.com/

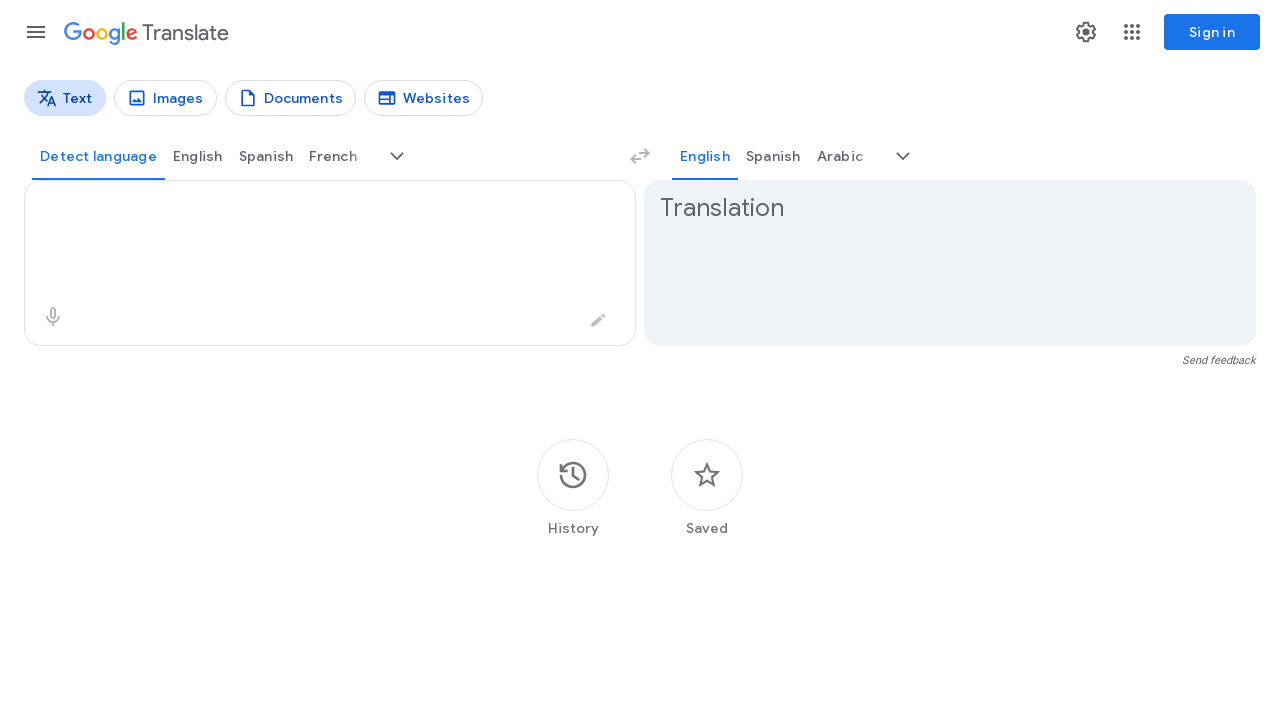

Waited for source text input area to load
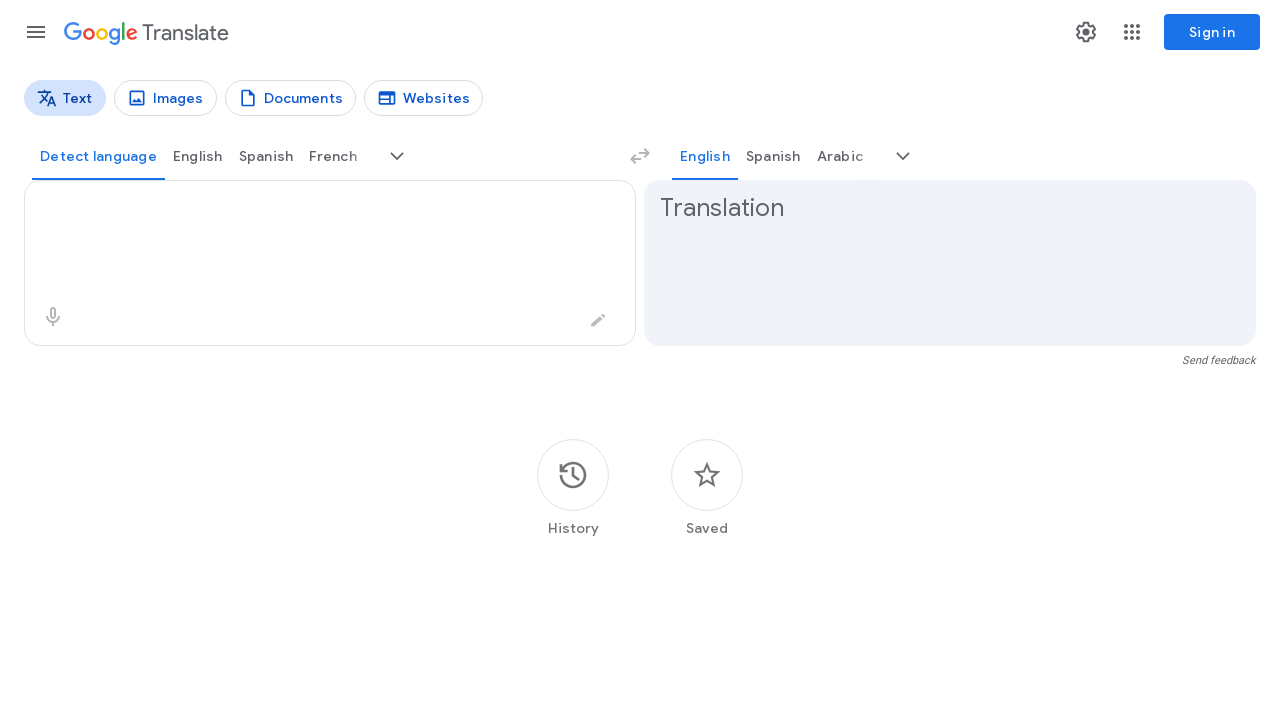

Filled source text area with multi-line Malay text about public lamp installation on textarea[aria-label='Source text']
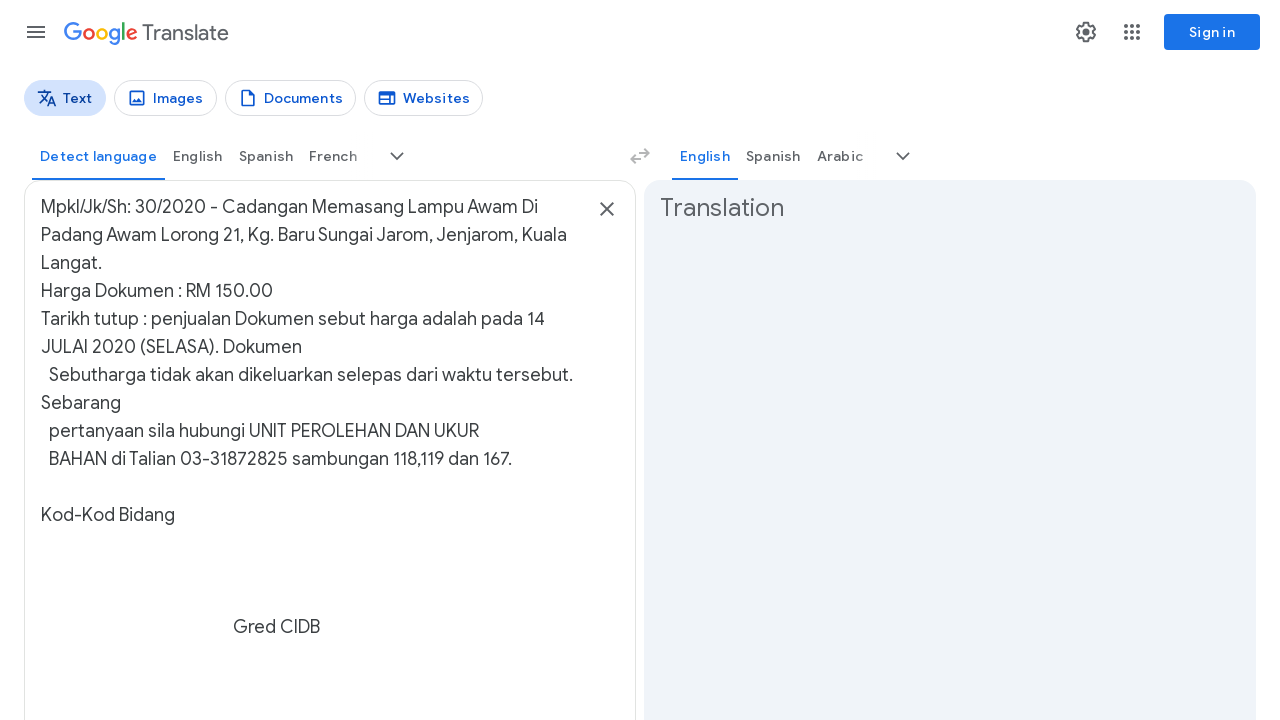

Waited 3 seconds for Google Translate to process the input
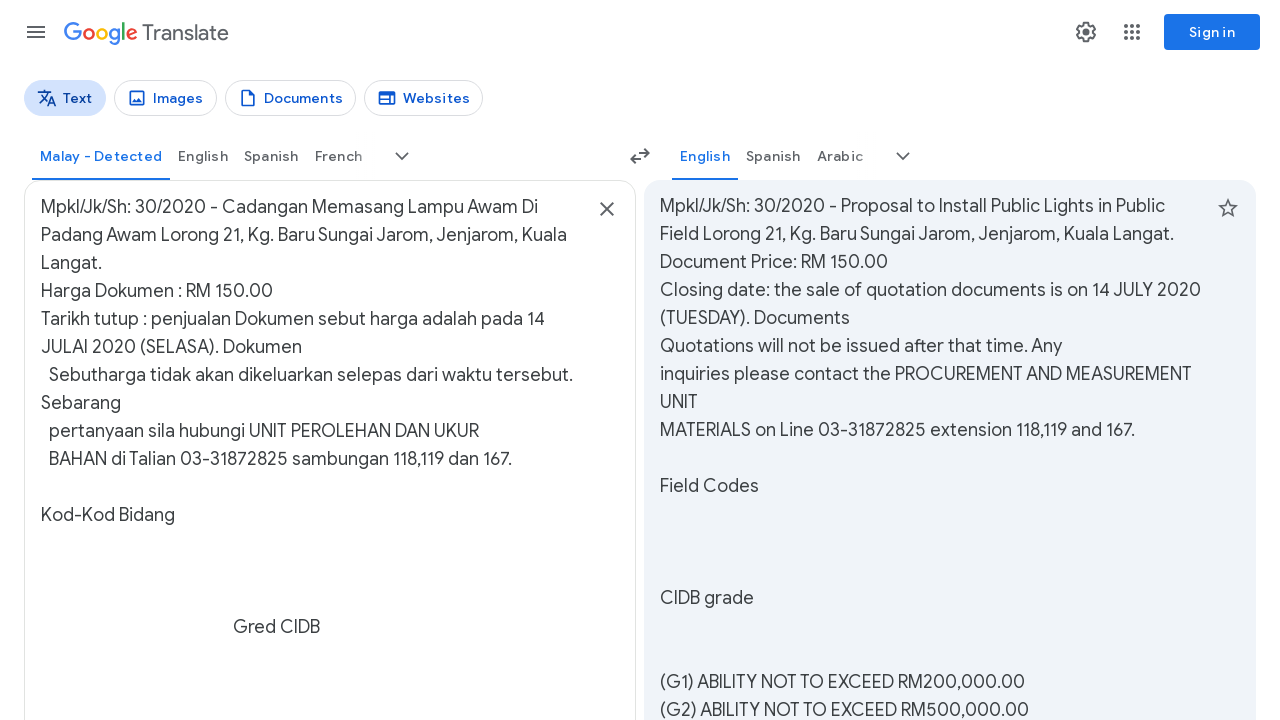

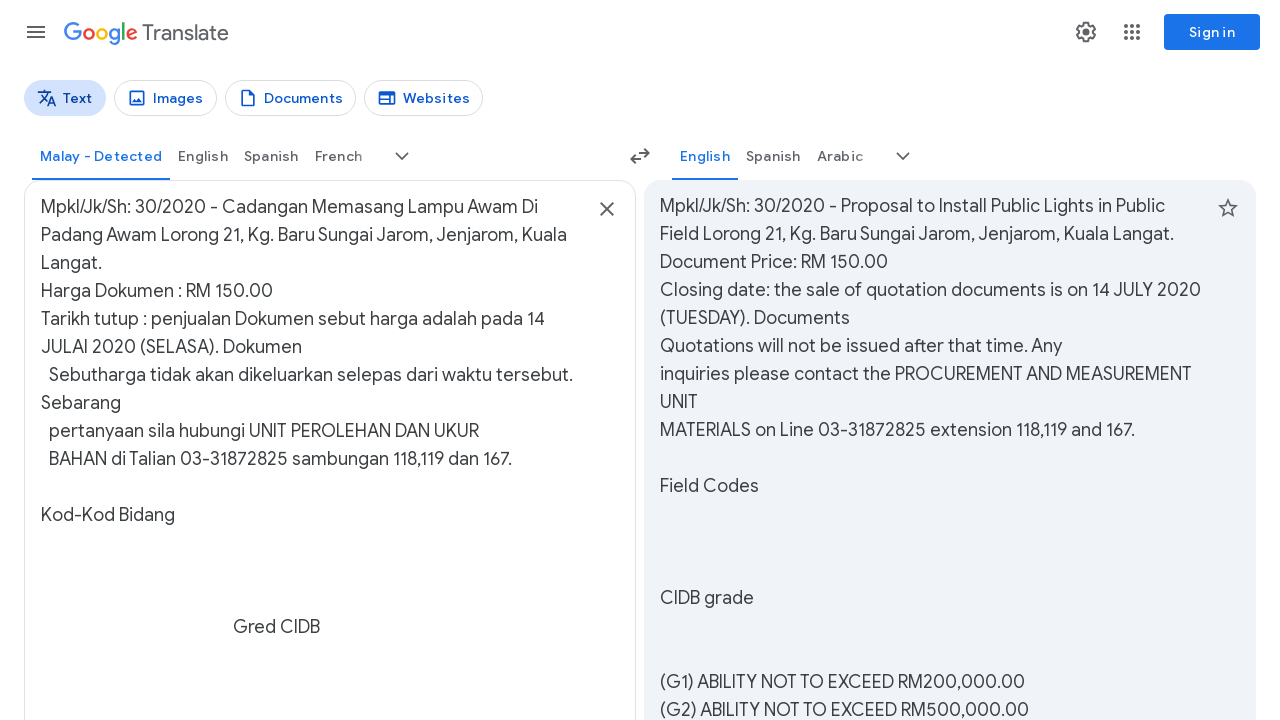